Tests the Booktopia search functionality by entering an ISBN in the search box and clicking on a search result to view book details.

Starting URL: https://www.booktopia.com.au

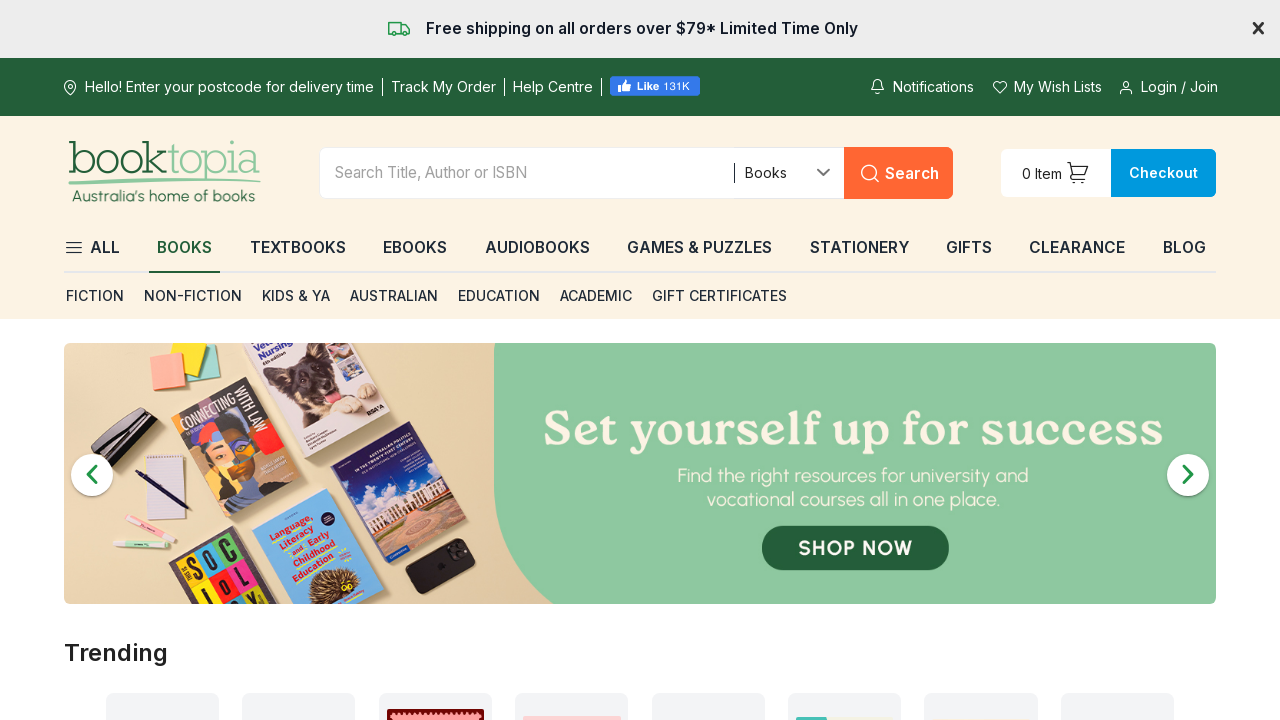

Waited for page to load (networkidle)
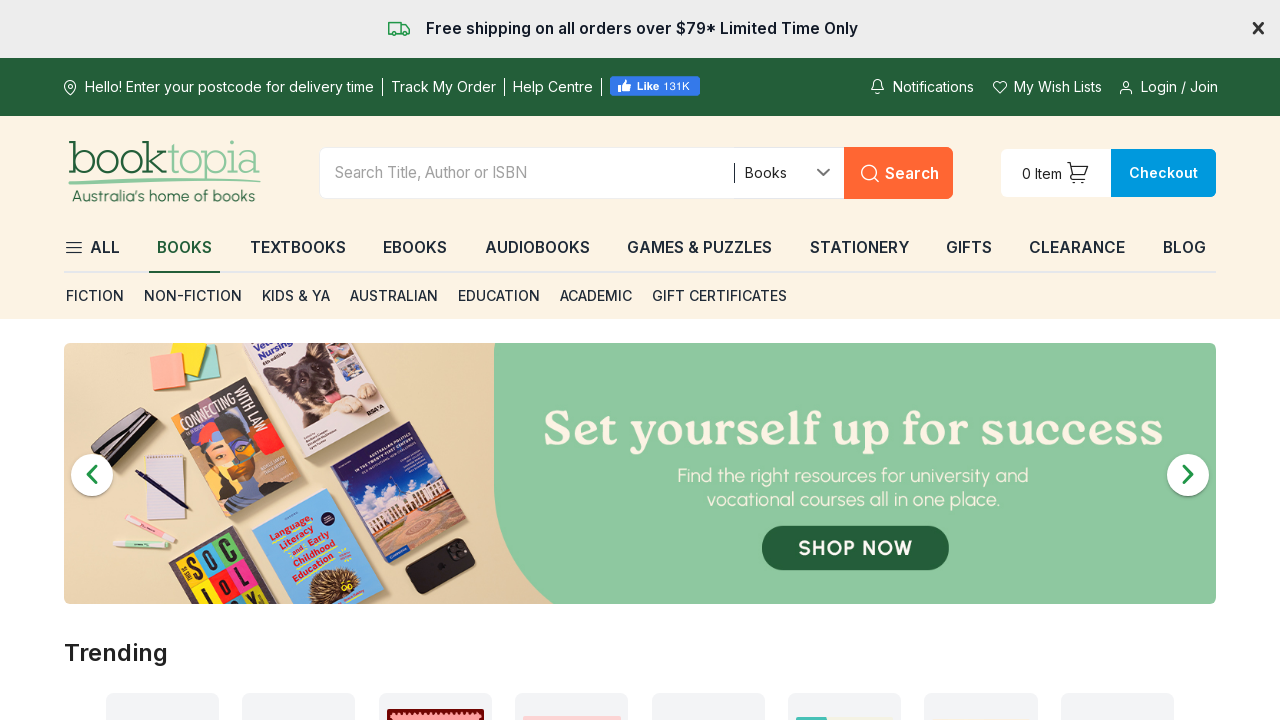

Filled search box with ISBN '9780143455387' on input[placeholder='Search Title, Author or ISBN']
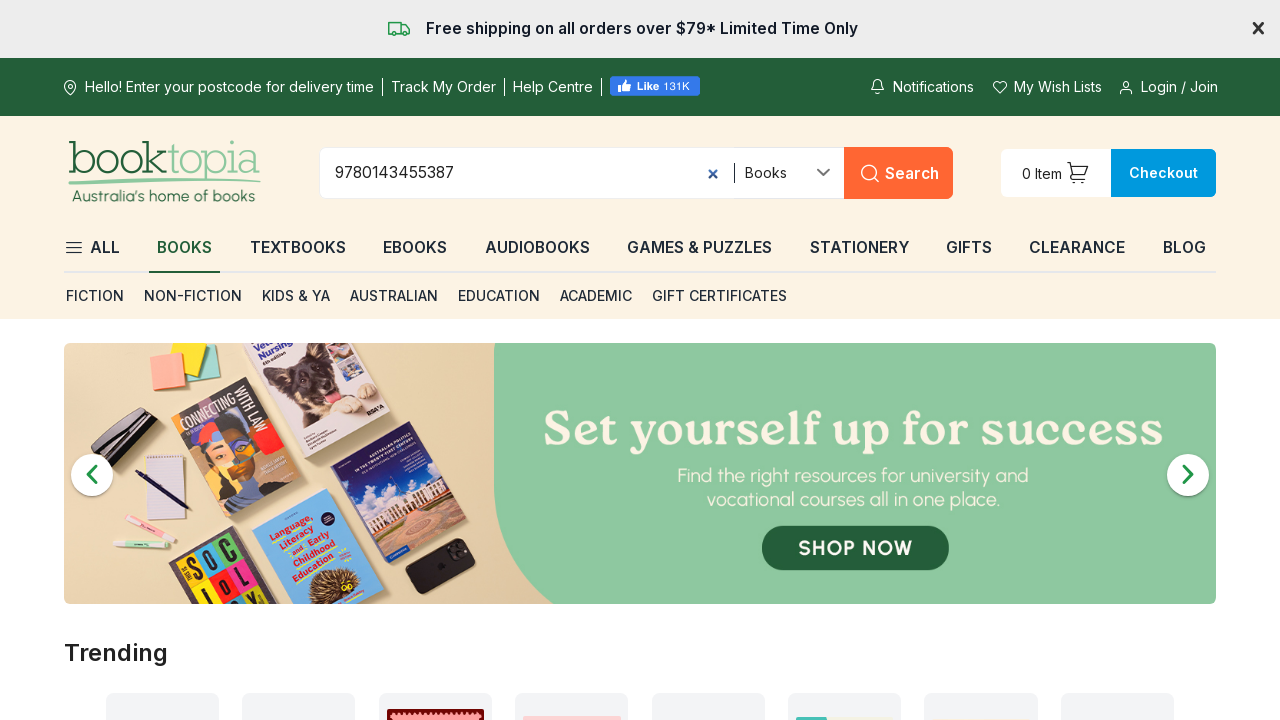

Waited 3 seconds for search suggestions to appear
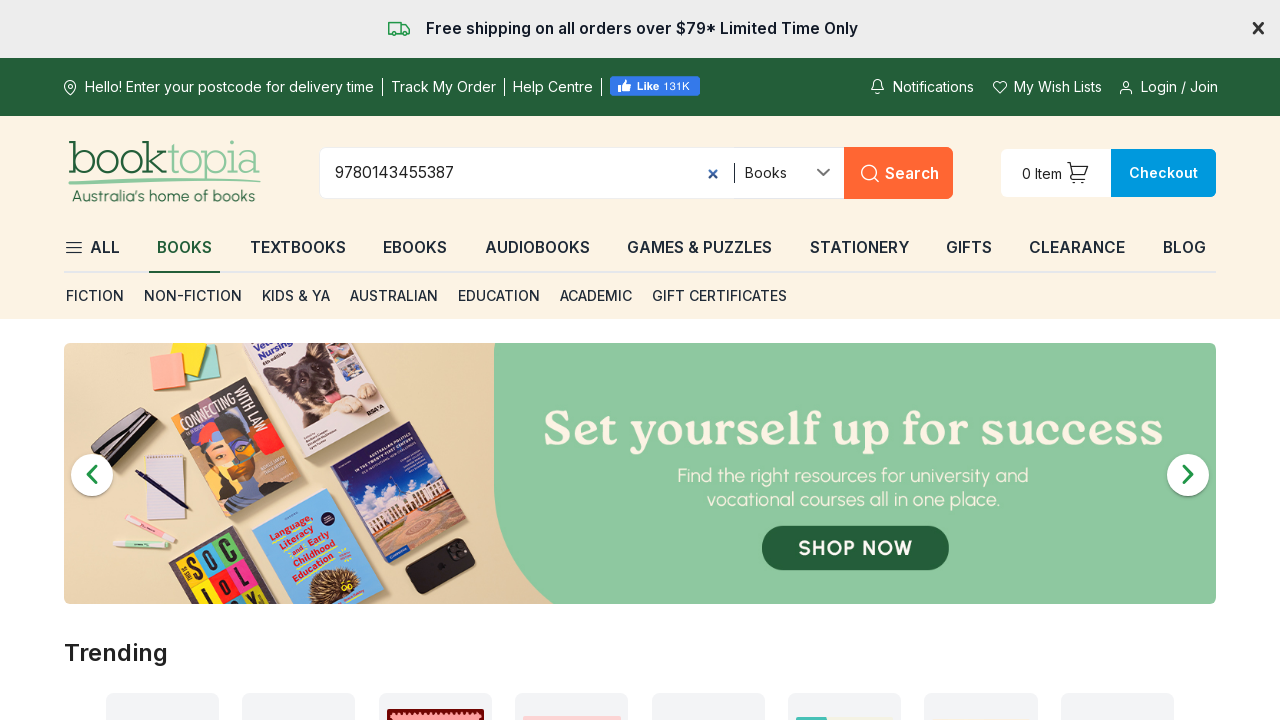

Clicked on the first search result suggestion at (381, 87) on div.MuiGrid-root.MuiGrid-item.mui-style-1wxaqej
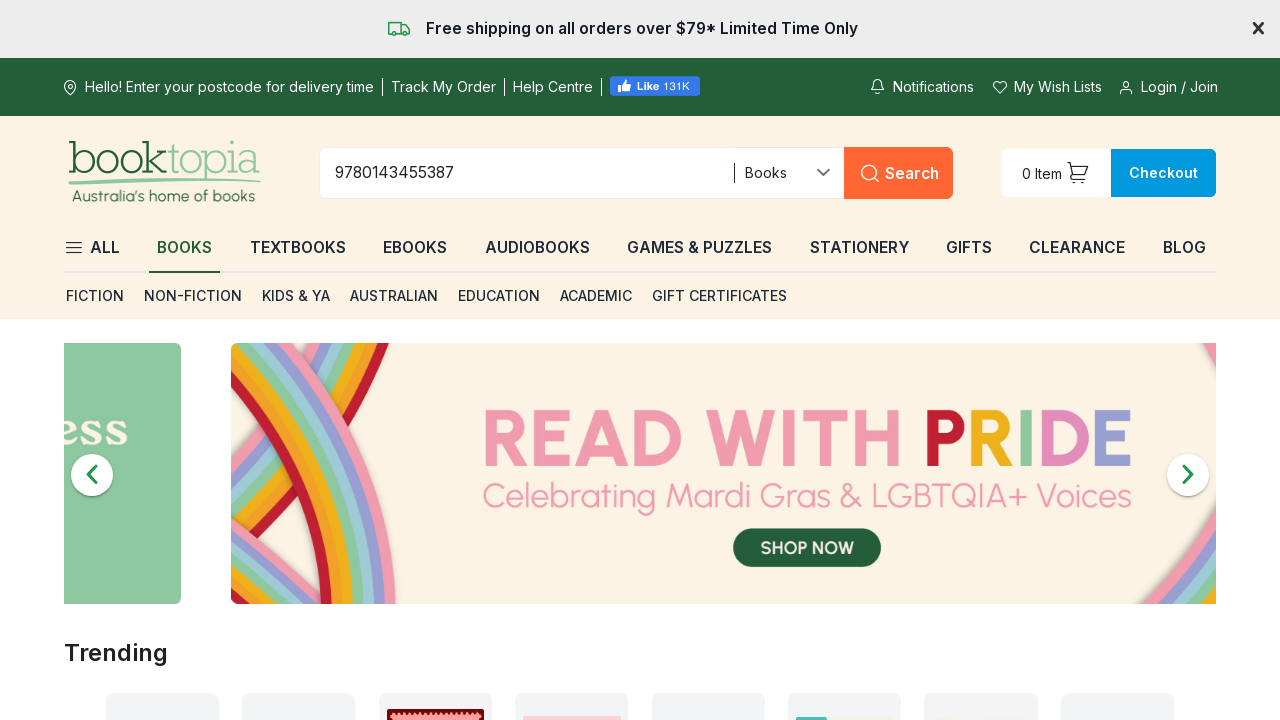

Waited for product page to load (networkidle)
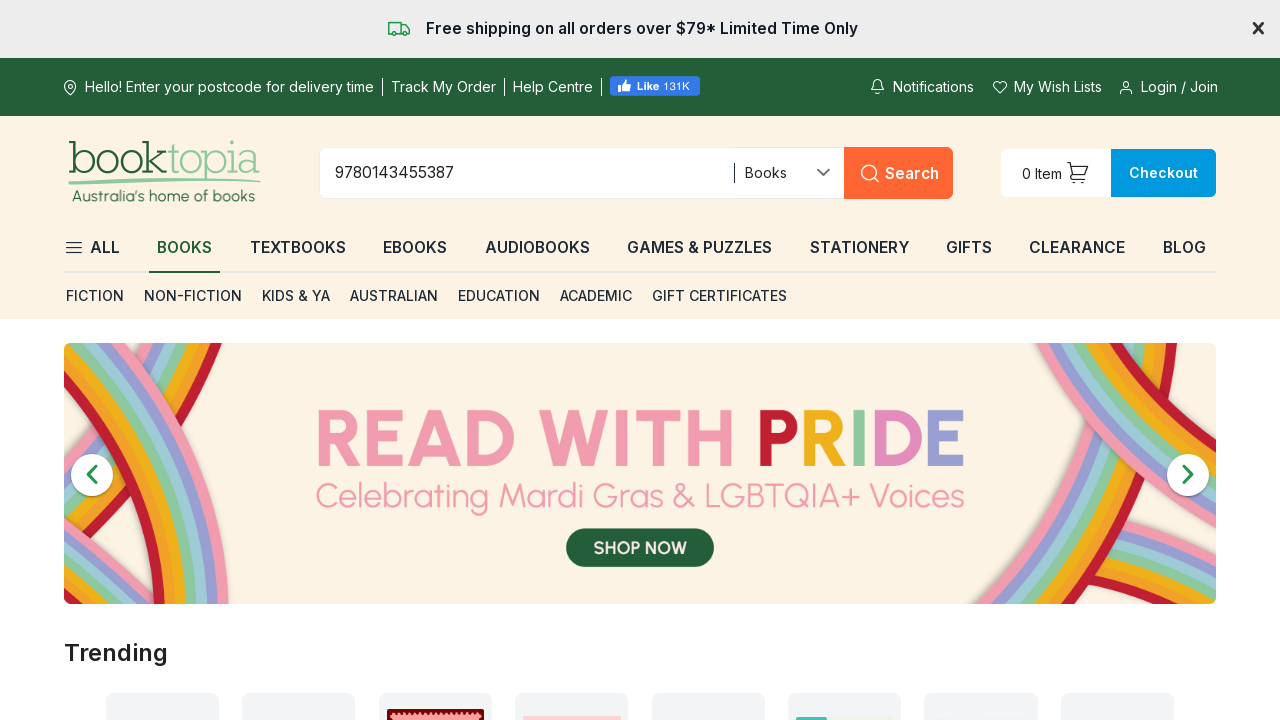

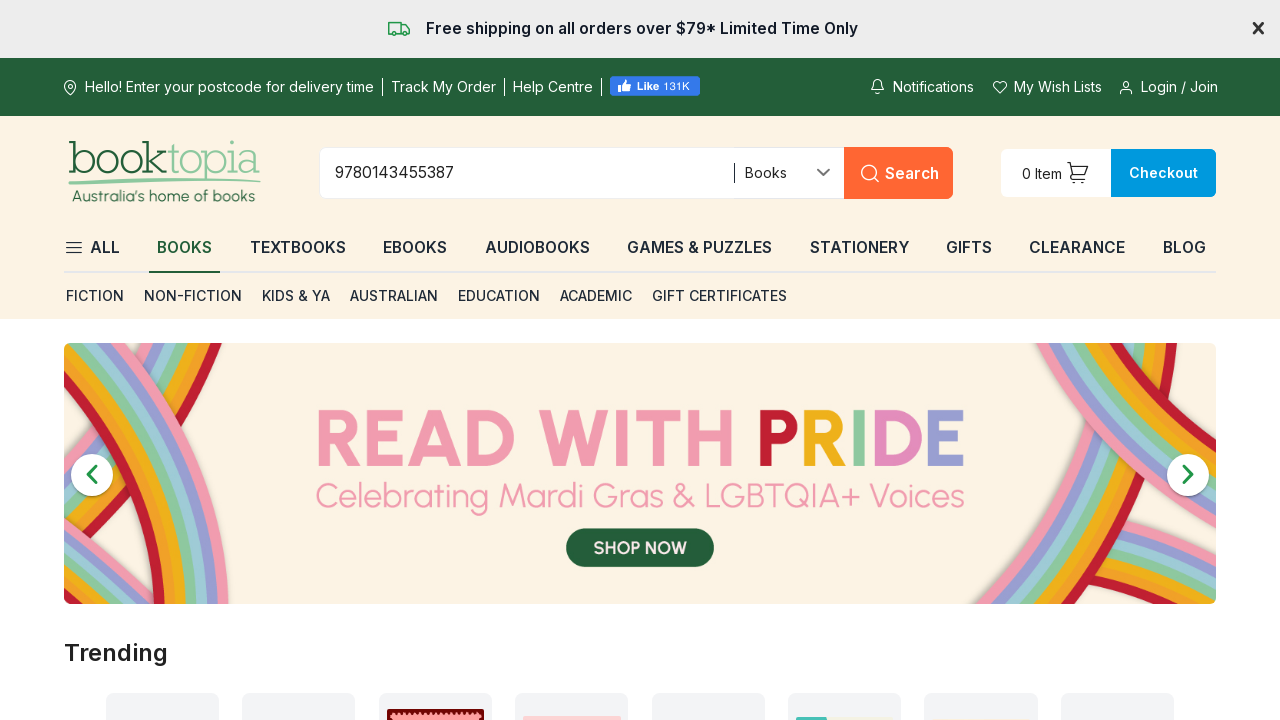